Tests product table interaction by scrolling down, selecting checkboxes for products, and navigating through pagination to select additional items

Starting URL: https://testautomationpractice.blogspot.com/?m=1

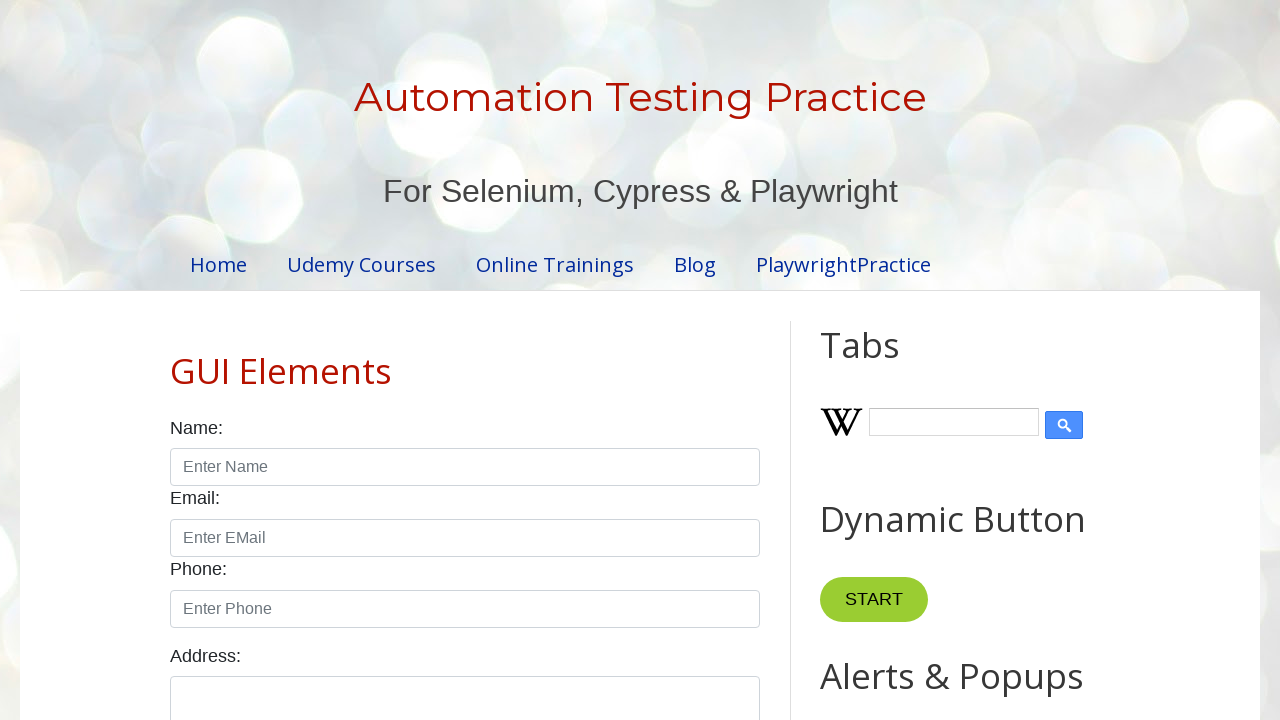

Scrolled down 600px to make product table visible
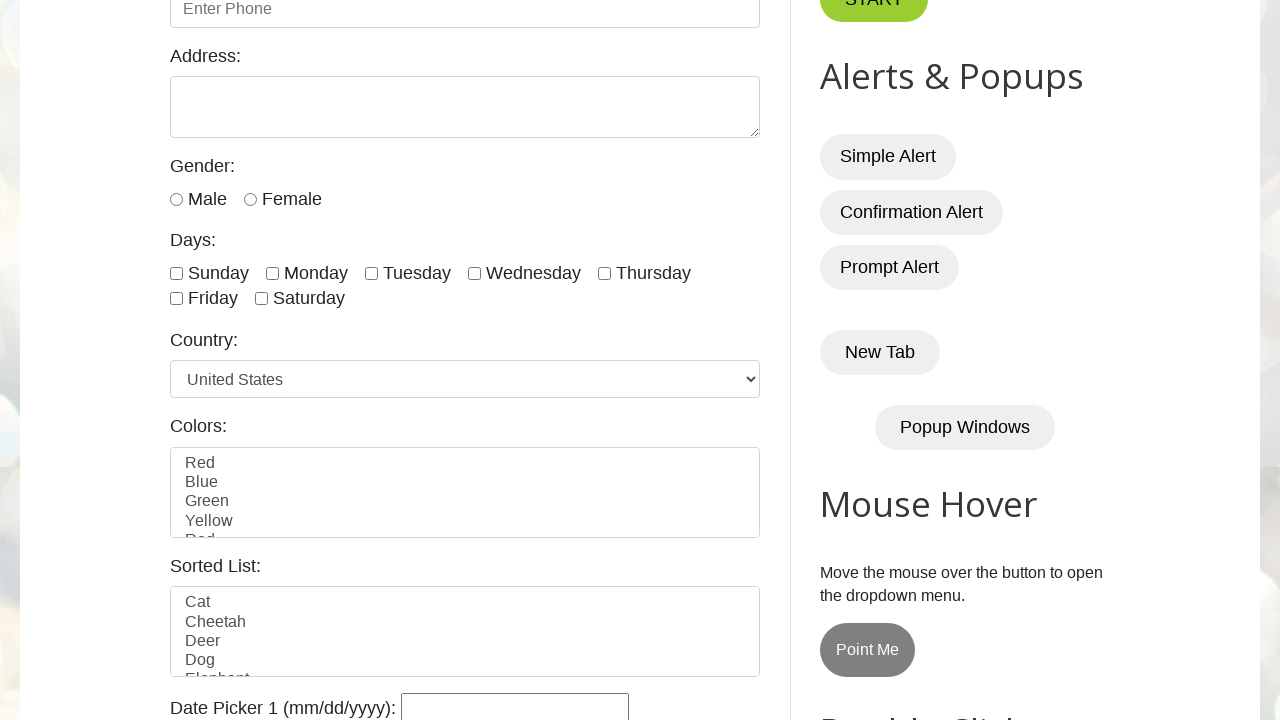

Selected checkbox for first product in table at (651, 361) on xpath=//*[@id="productTable"]/tbody/tr[1]/td[4]/input
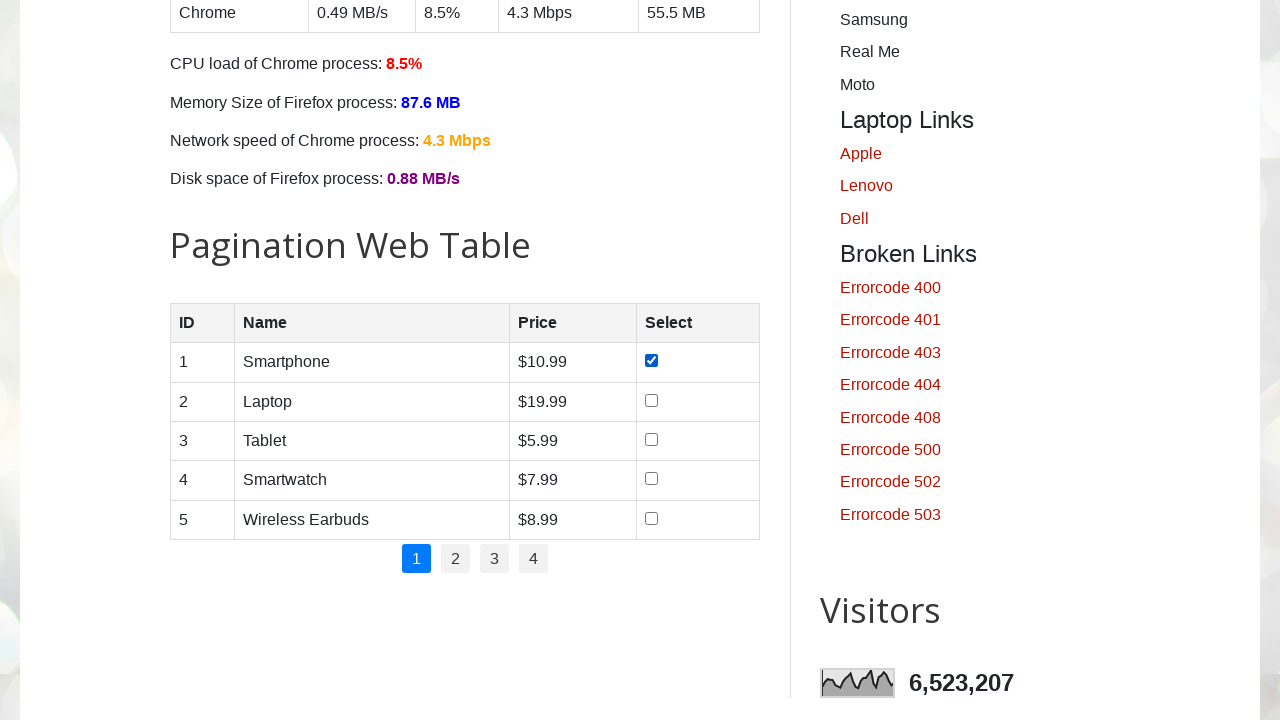

Clicked pagination button to navigate to page 2 at (456, 559) on xpath=//*[@id="pagination"]/li[2]/a
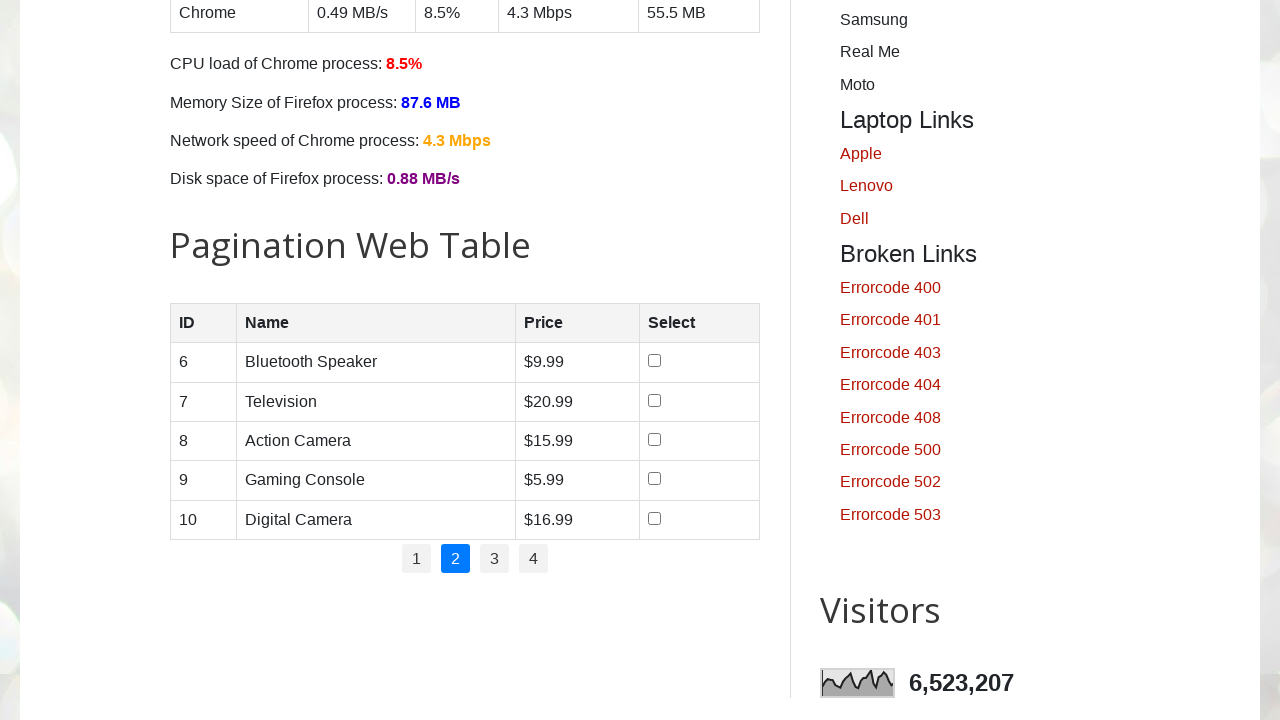

Selected checkbox for fourth product on page 2 at (654, 479) on xpath=//*[@id="productTable"]/tbody/tr[4]/td[4]/input
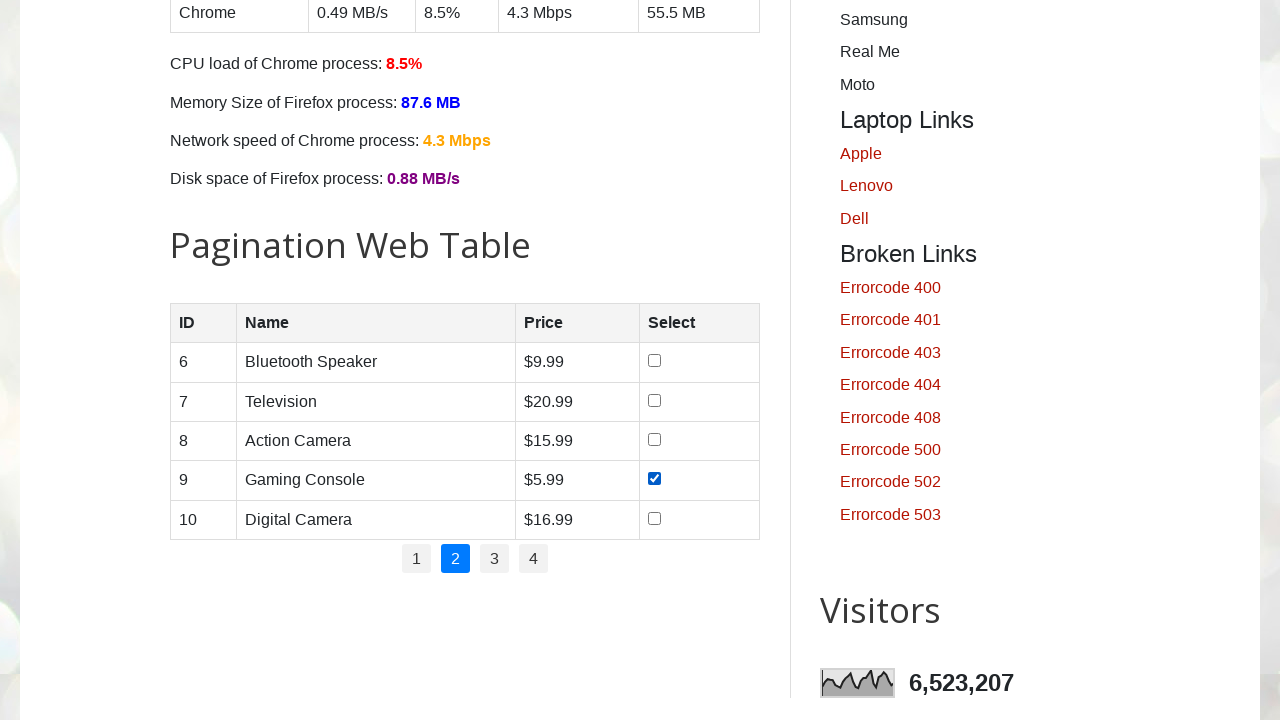

Selected checkbox for third product on page 2 at (654, 439) on xpath=//*[@id="productTable"]/tbody/tr[3]/td[4]/input
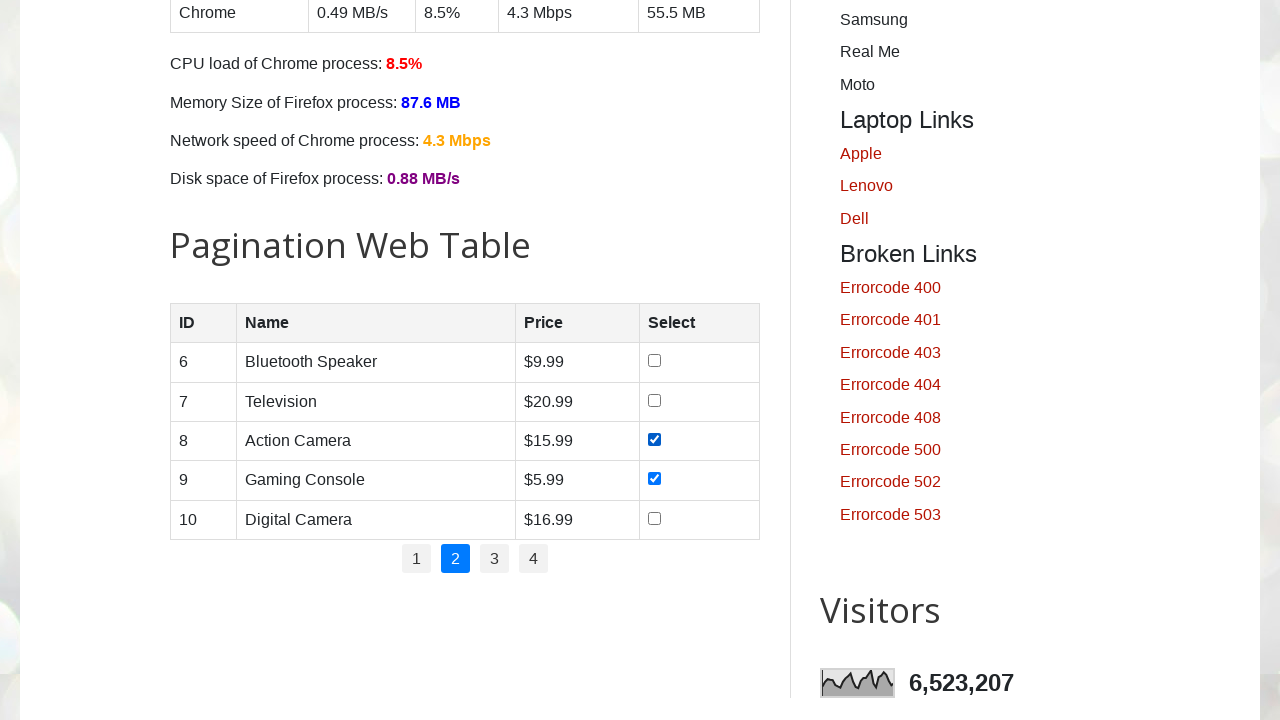

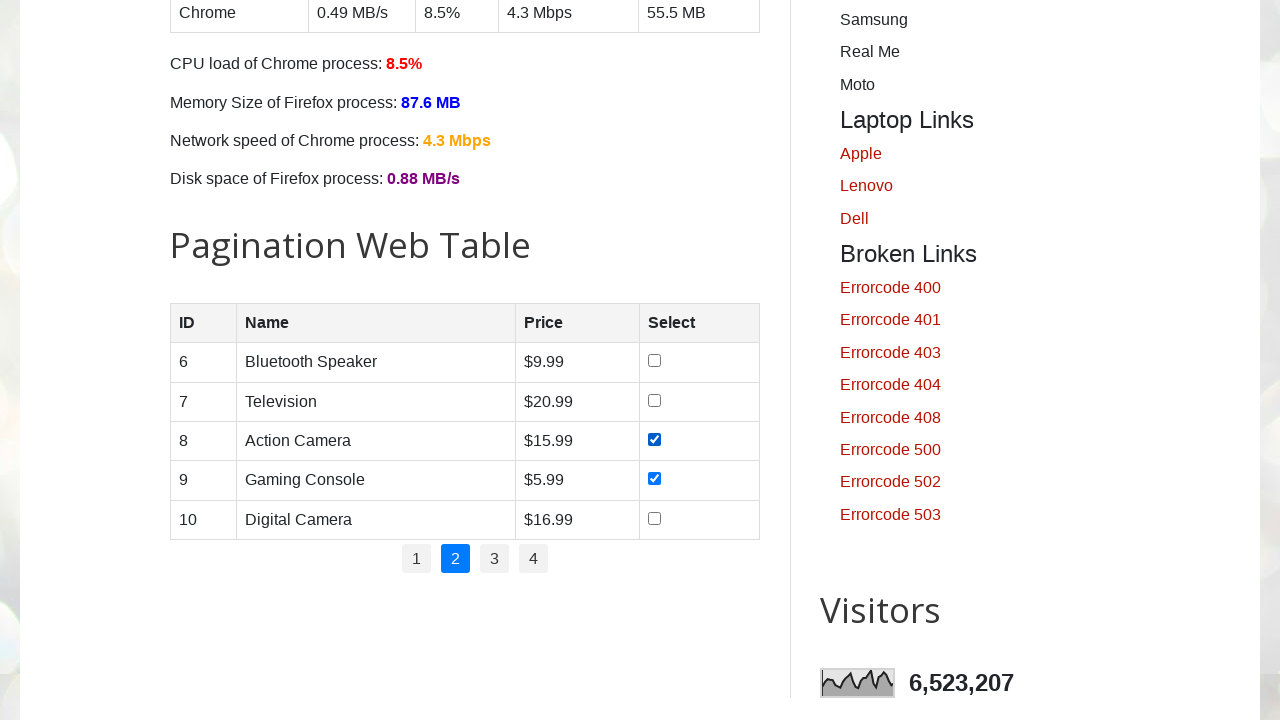